Navigates to Rediff website and verifies the page title and URL are accessible

Starting URL: https://www.rediff.com/

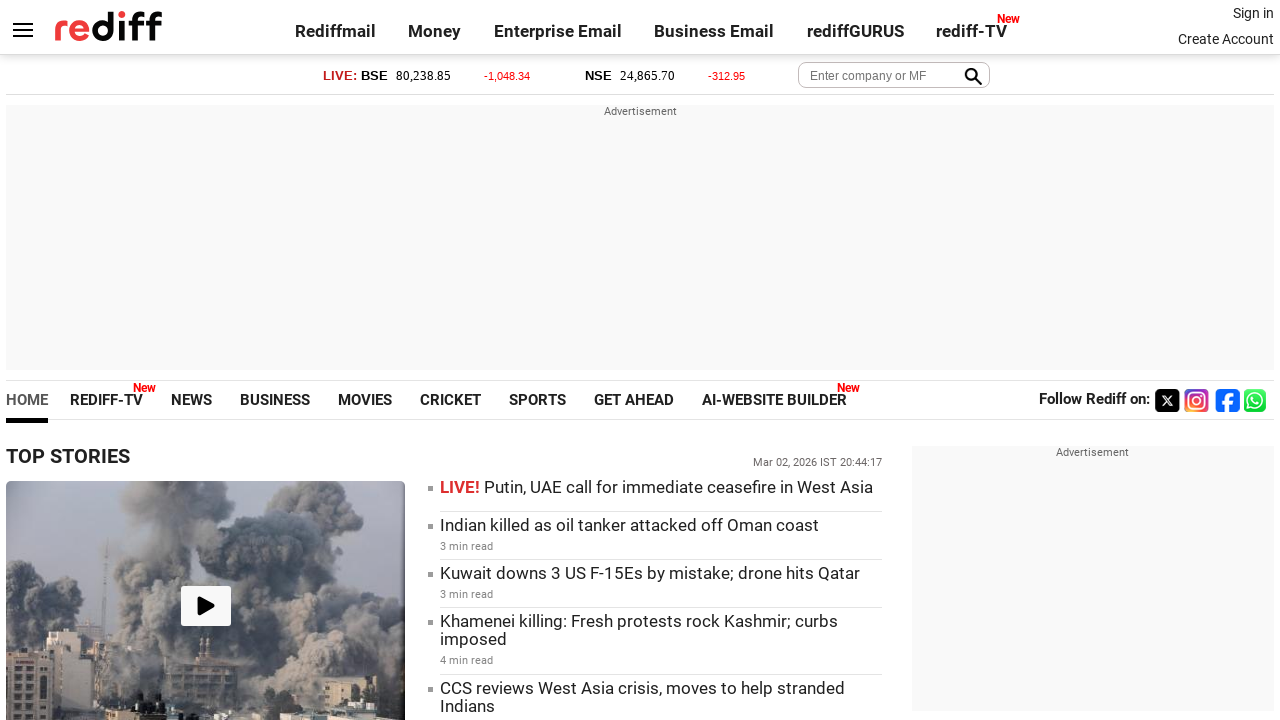

Navigated to Rediff website at https://www.rediff.com/
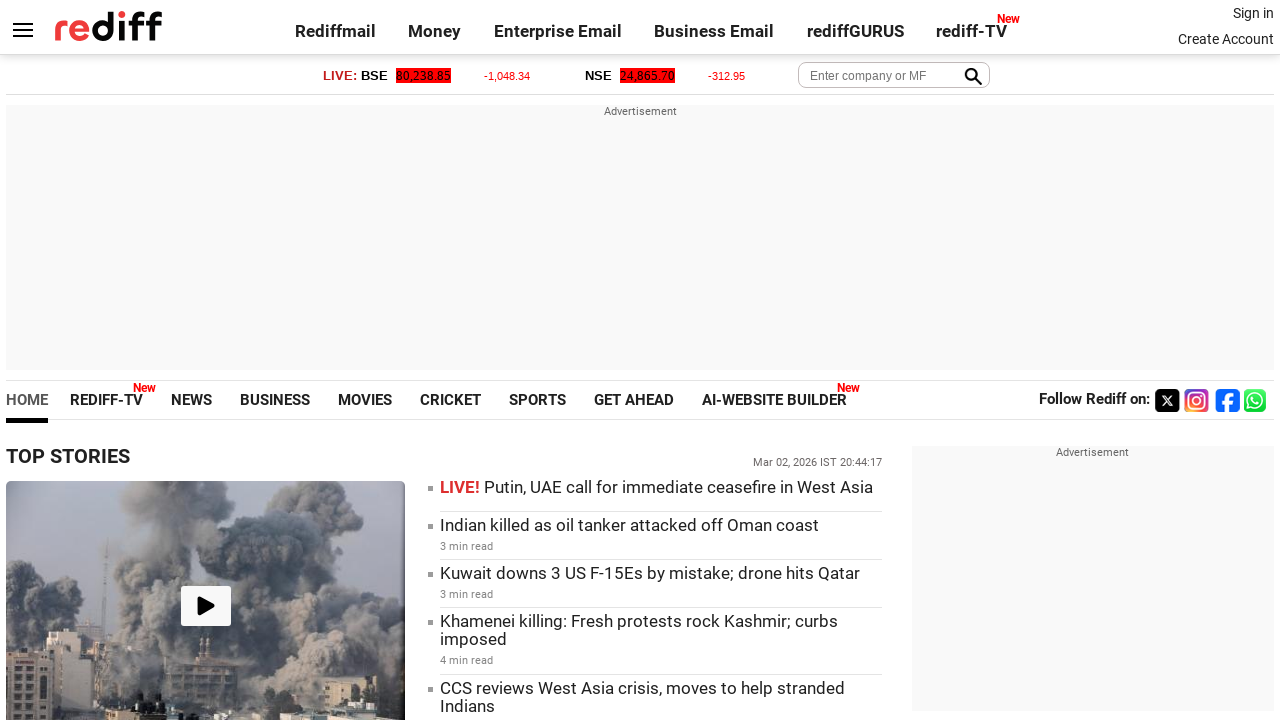

Page loaded with domcontentloaded state
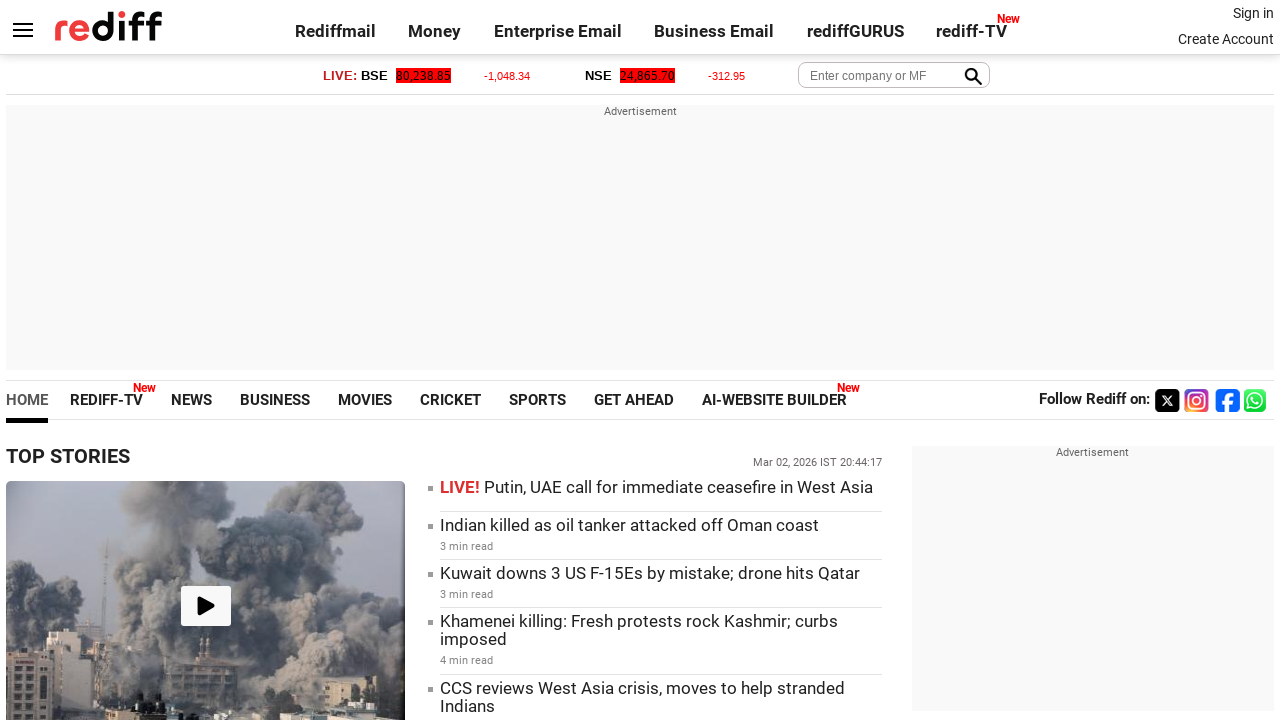

Retrieved page title: Rediff.com: News | Rediffmail | Stock Quotes | Rediff Gurus
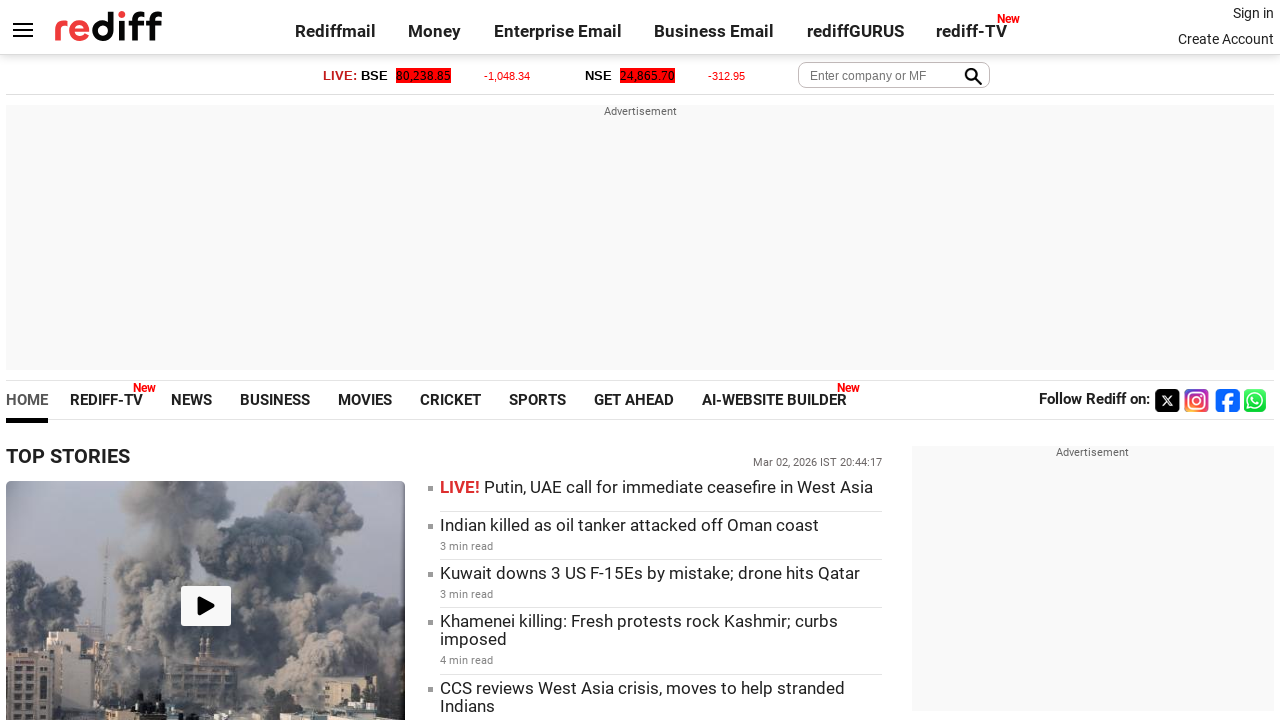

Verified URL is accessible: https://www.rediff.com/
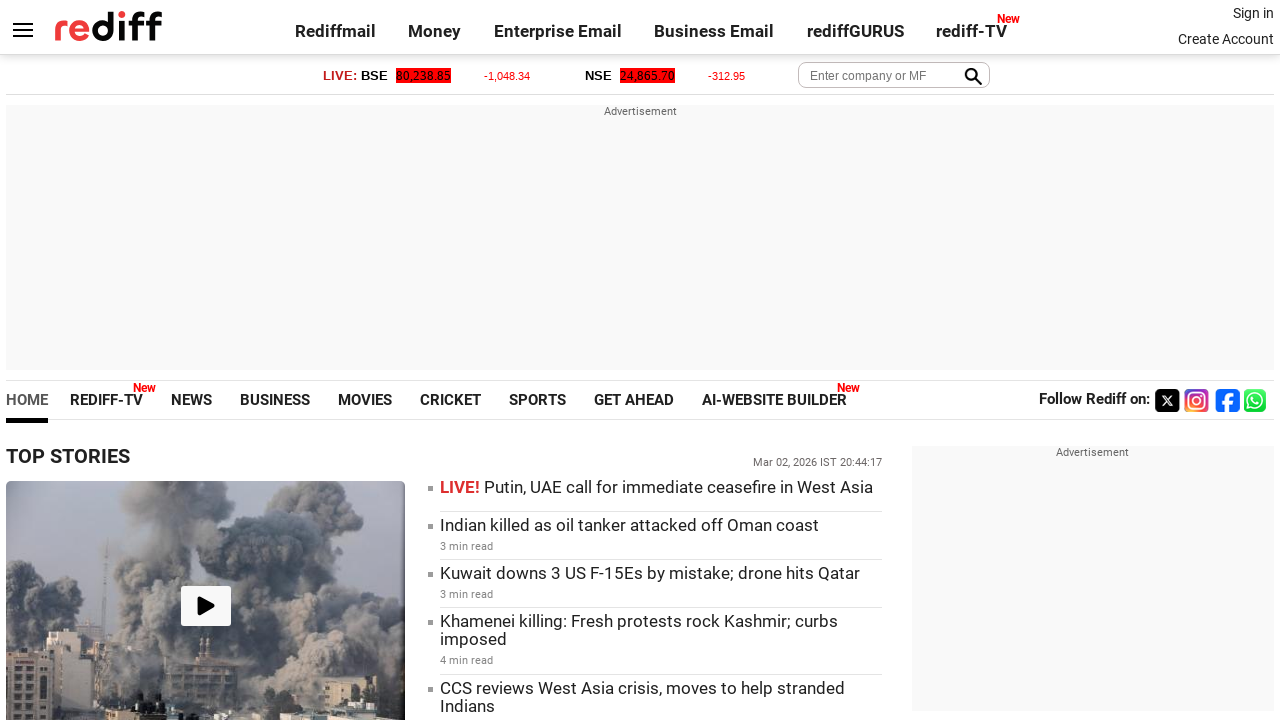

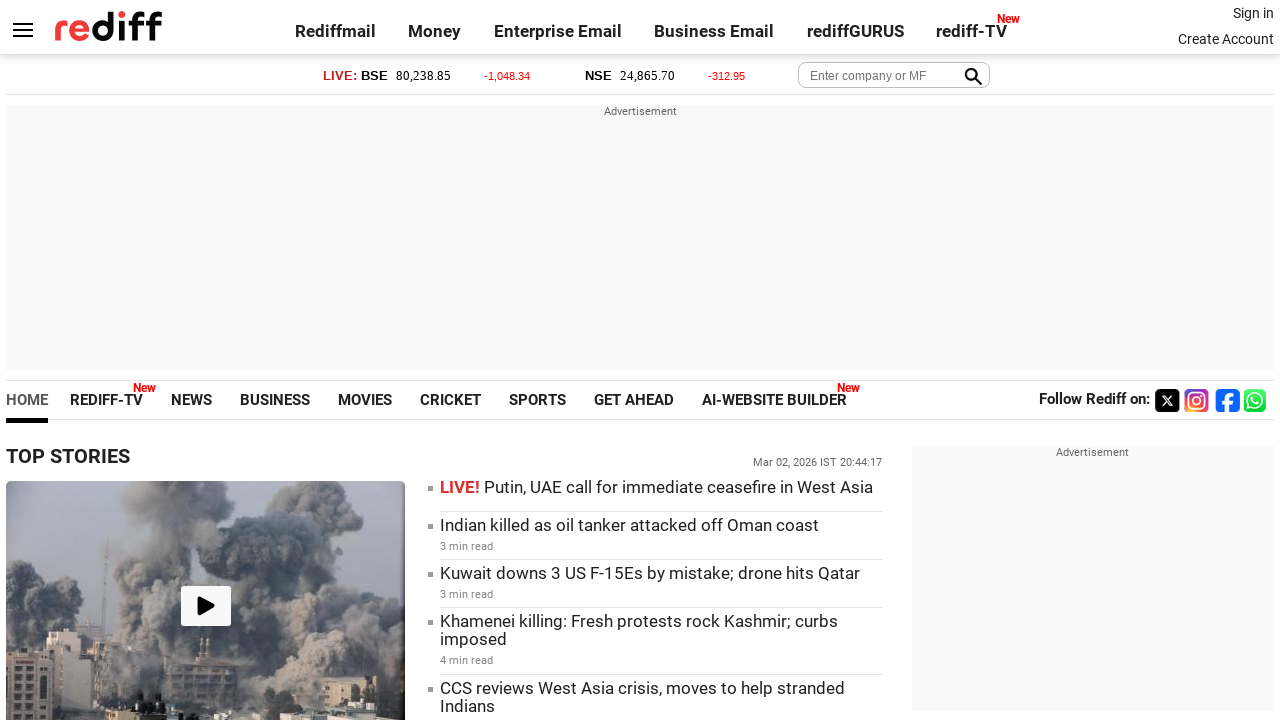